Navigates to the W3Schools HTML table colgroup example page and verifies that the table is present with headers and data rows properly loaded.

Starting URL: https://www.w3schools.com/html/html_table_colgroup.asp

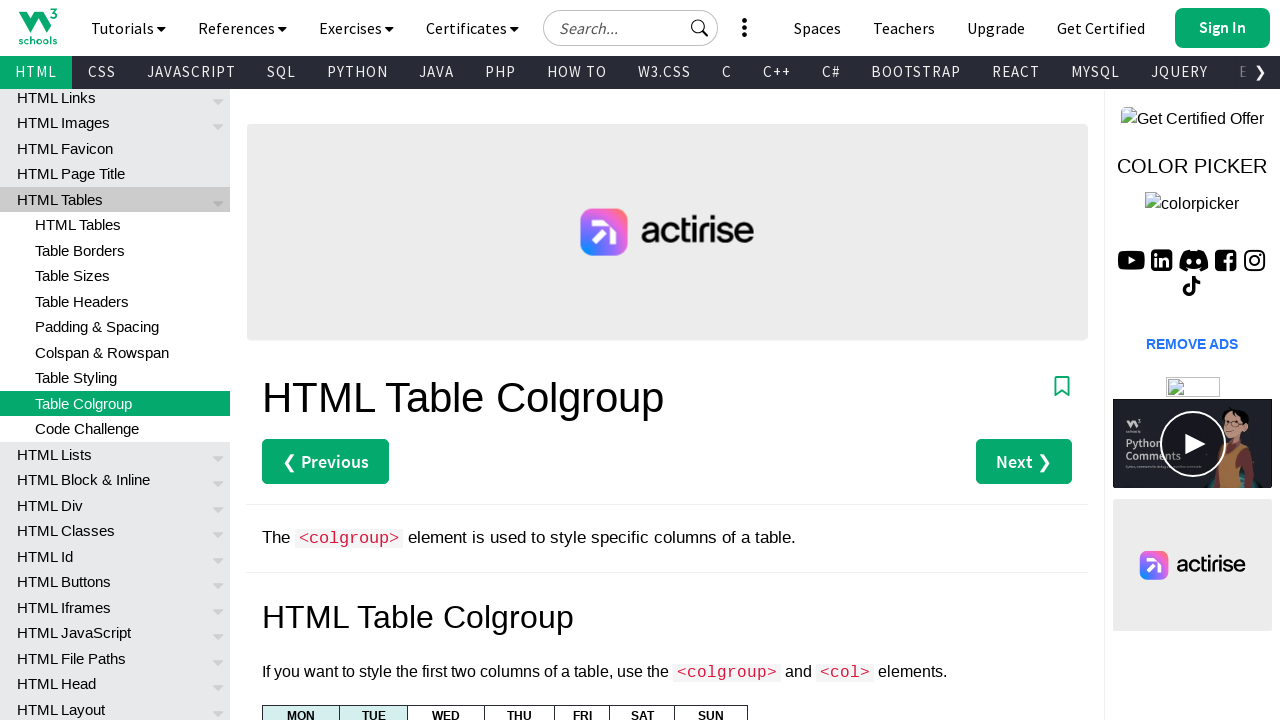

Navigated to W3Schools HTML table colgroup example page
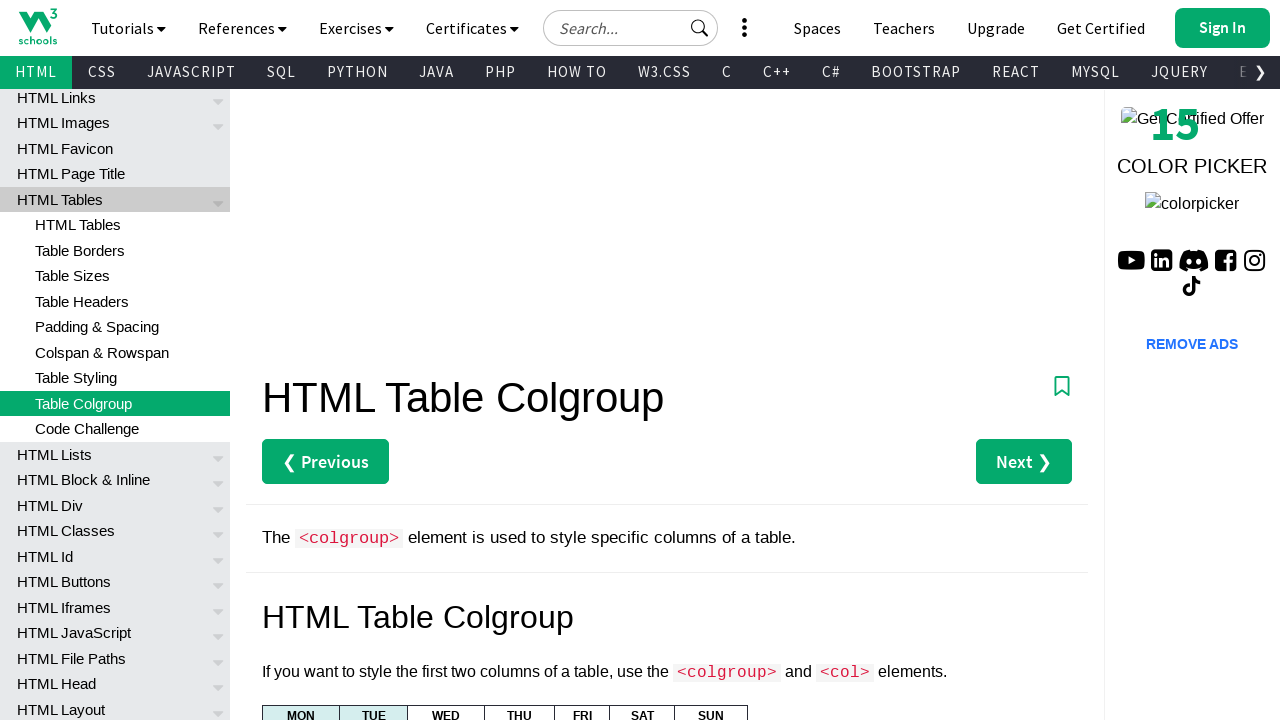

Main table loaded
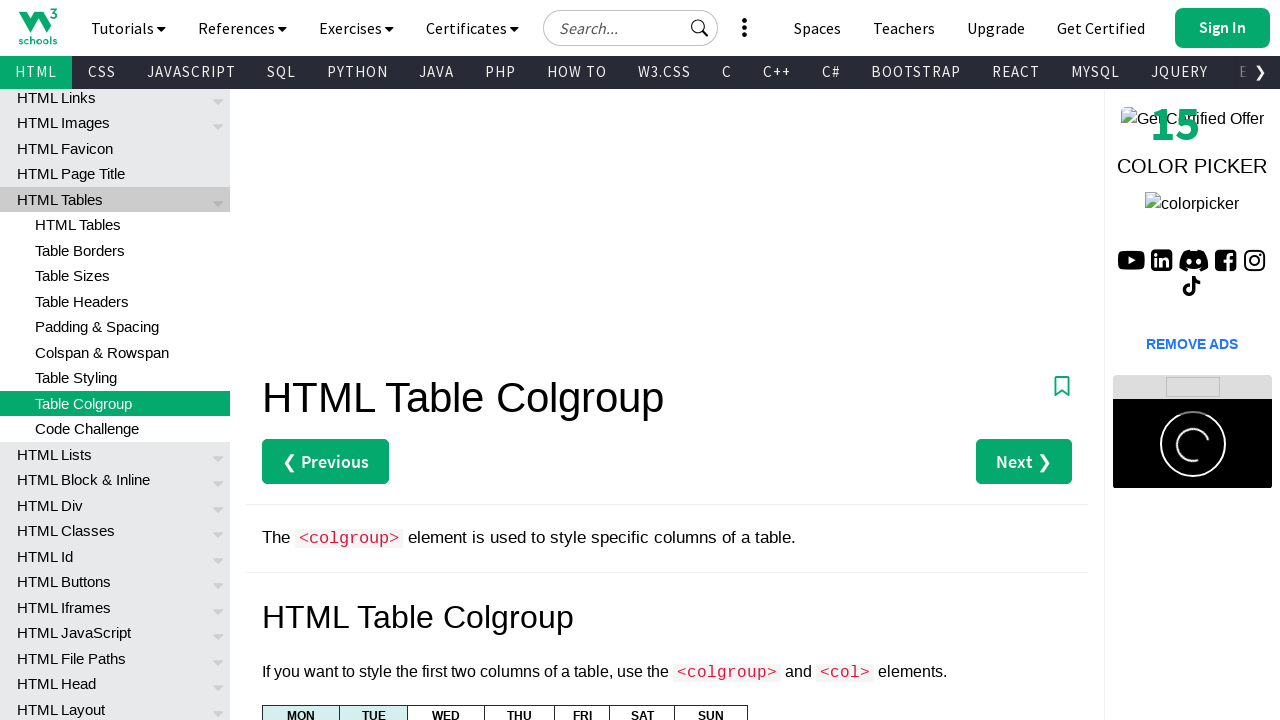

Located header cells in table - found 7 header cells
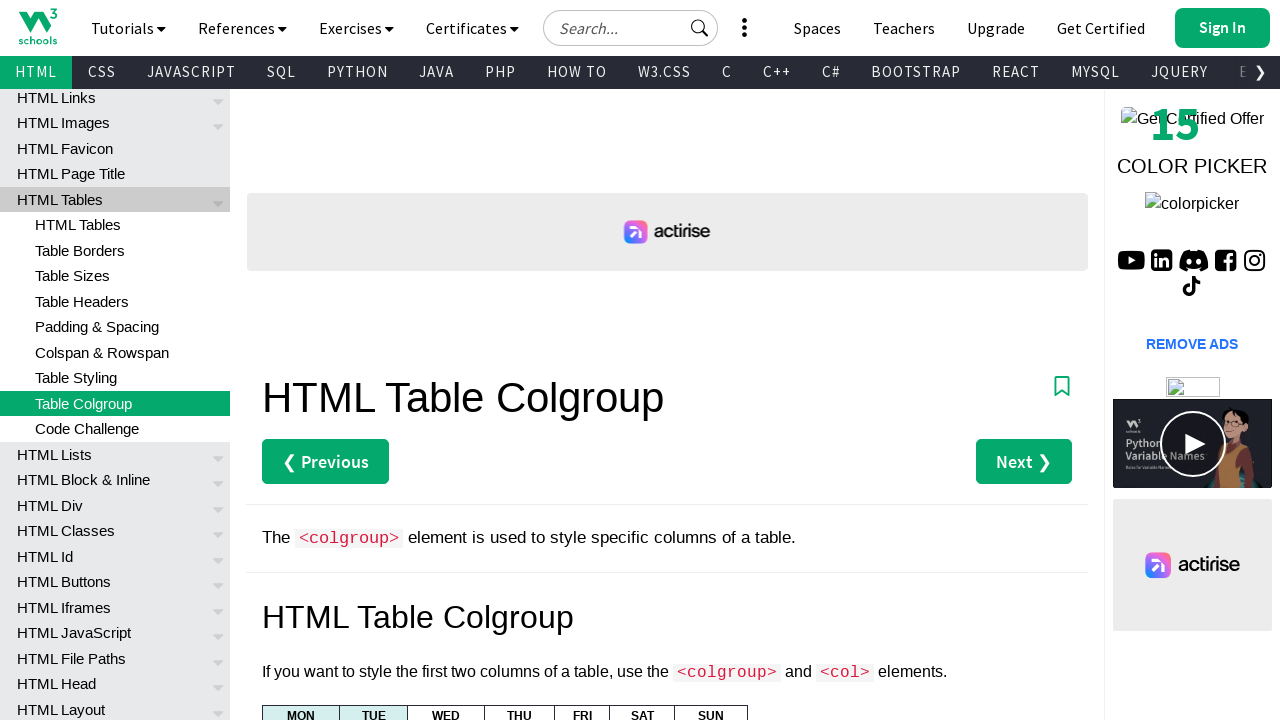

Verified table has header cells
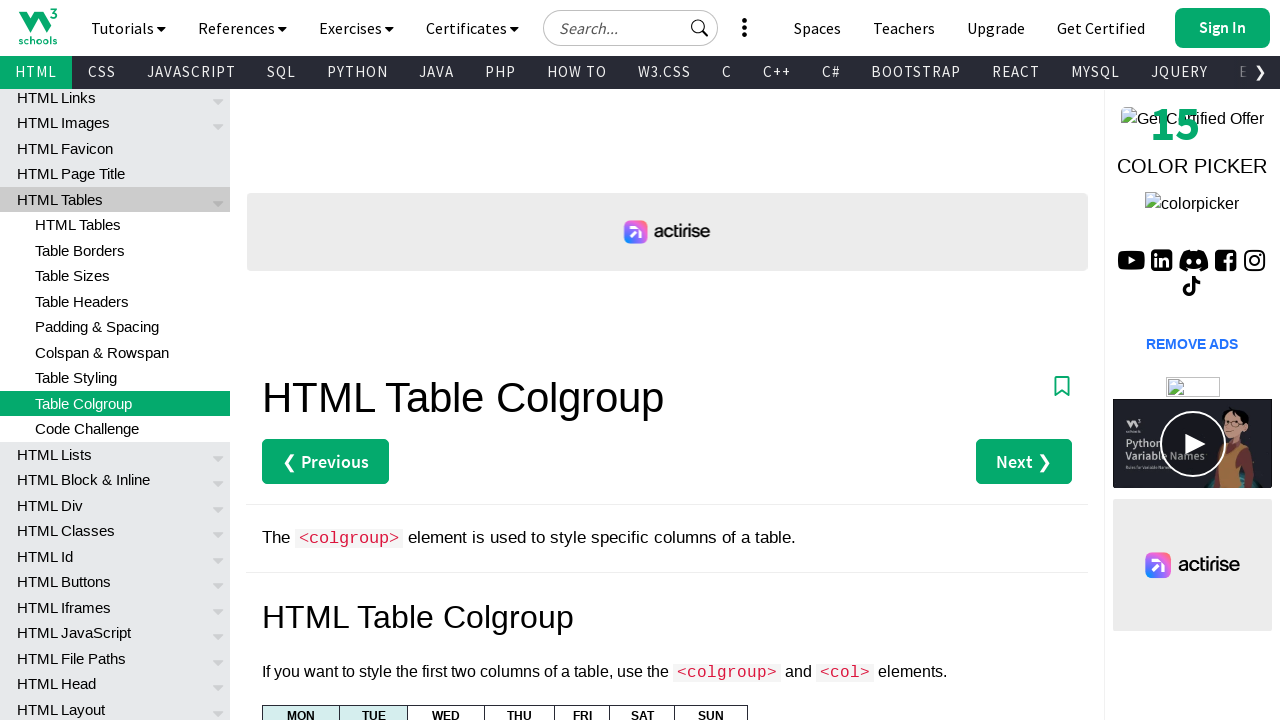

Located table rows - found 5 rows total
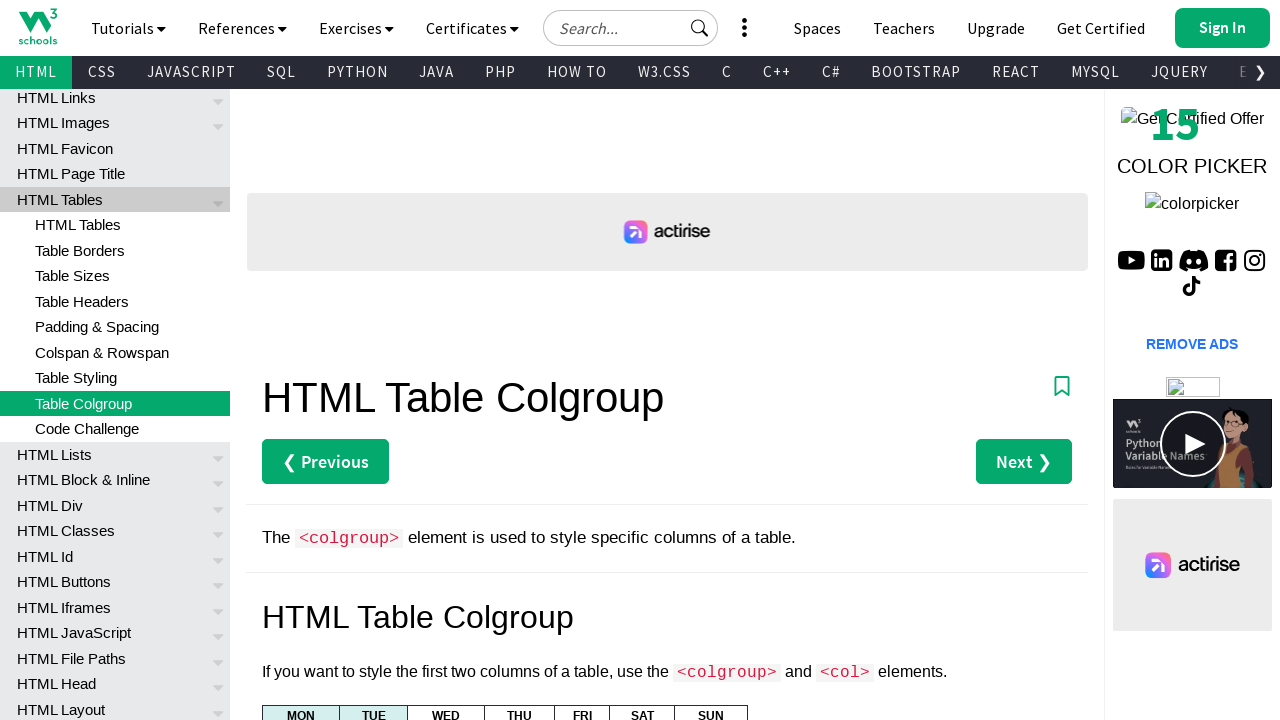

Verified table has data rows
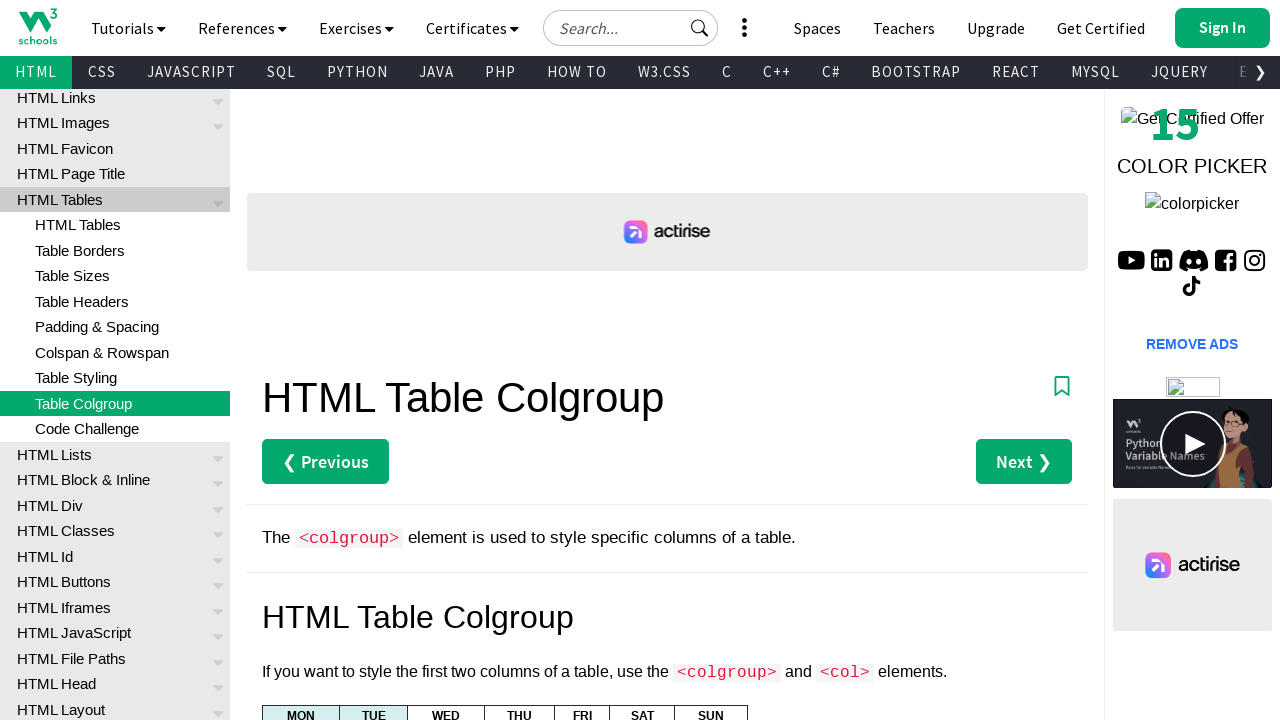

Located cells in first data row - found 7 cells
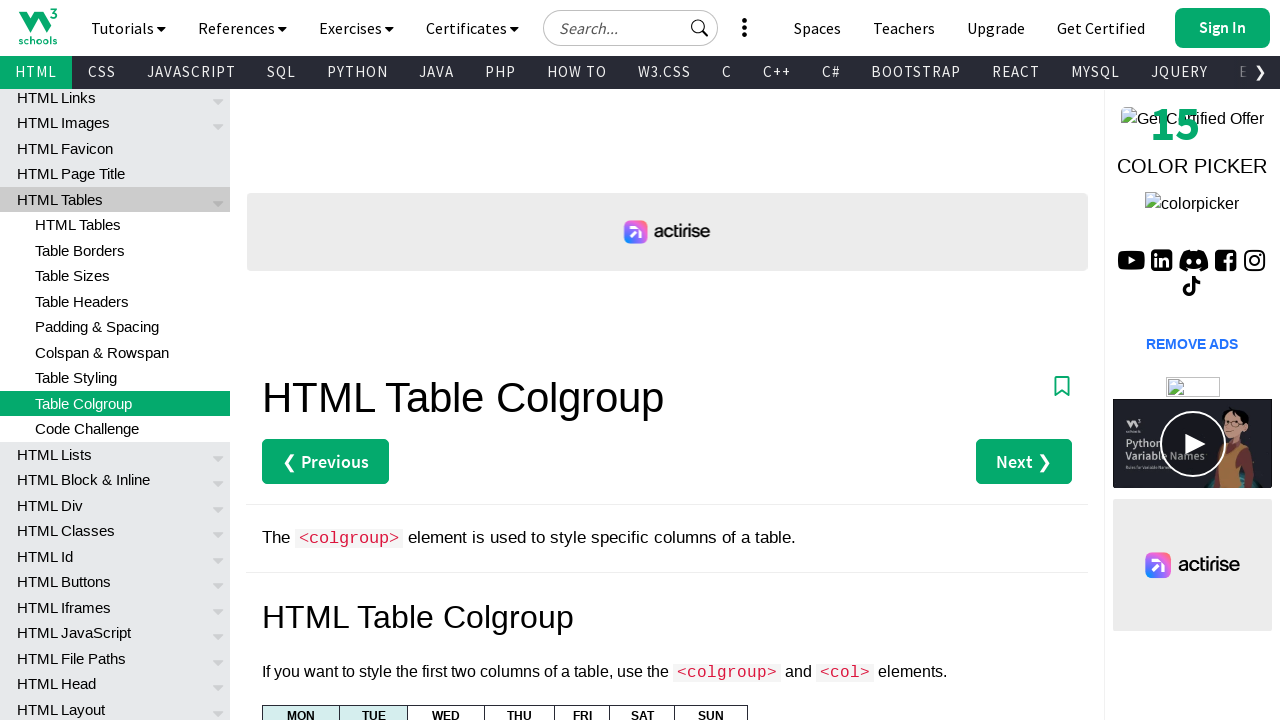

Verified first data row has cells
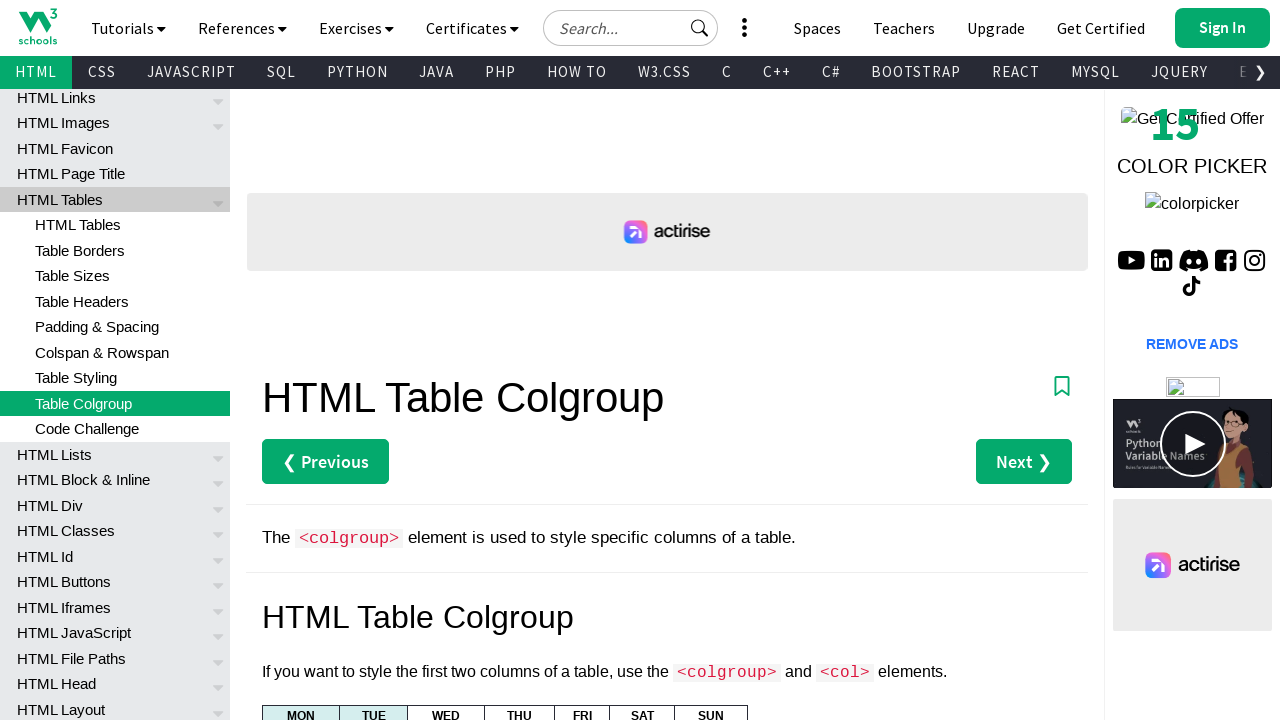

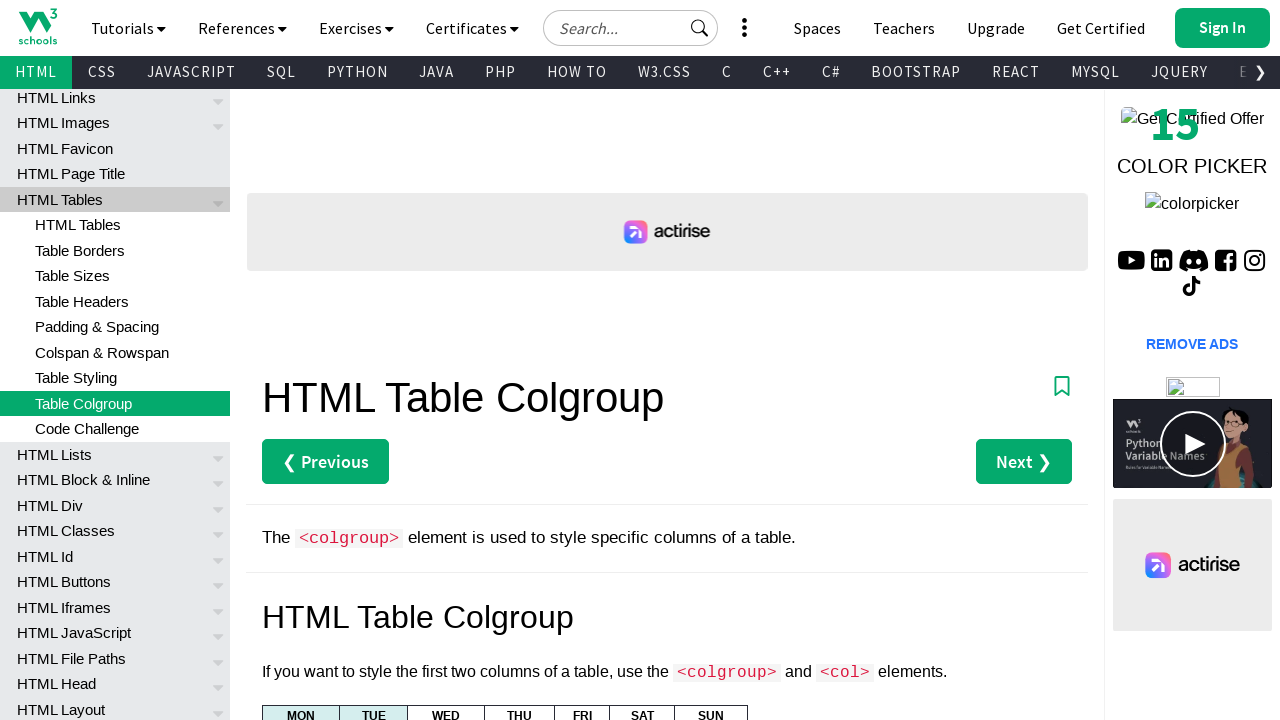